Toggles the dark theme on the page by clicking the theme toggle button

Starting URL: https://milankomaj-934e3.firebaseapp.com/

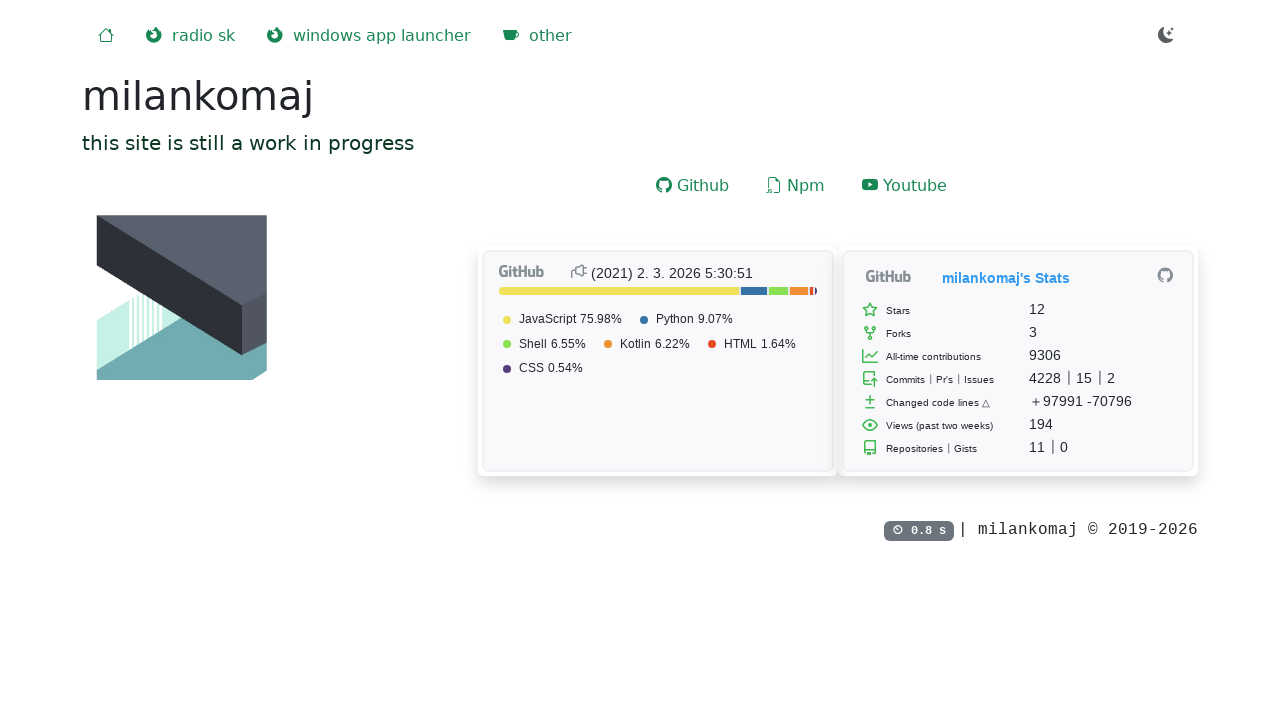

Clicked the dark theme toggle button at (1166, 36) on xpath=//*[@id="toDark"]
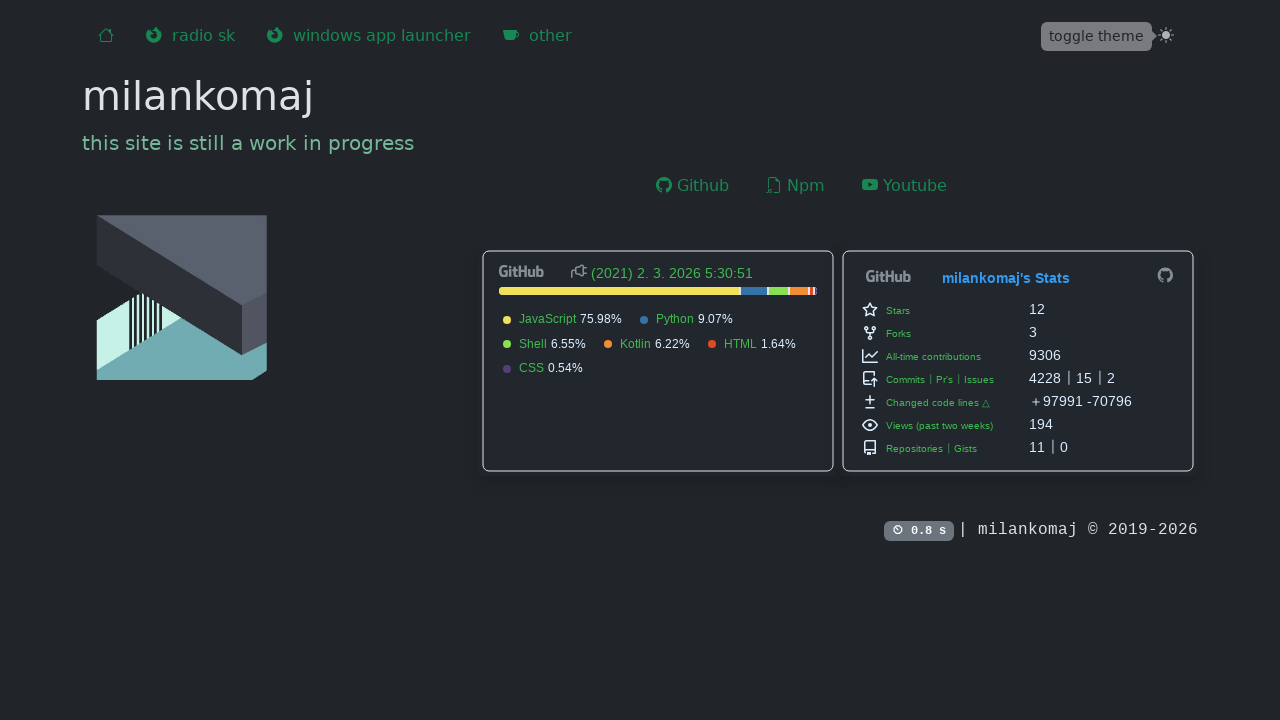

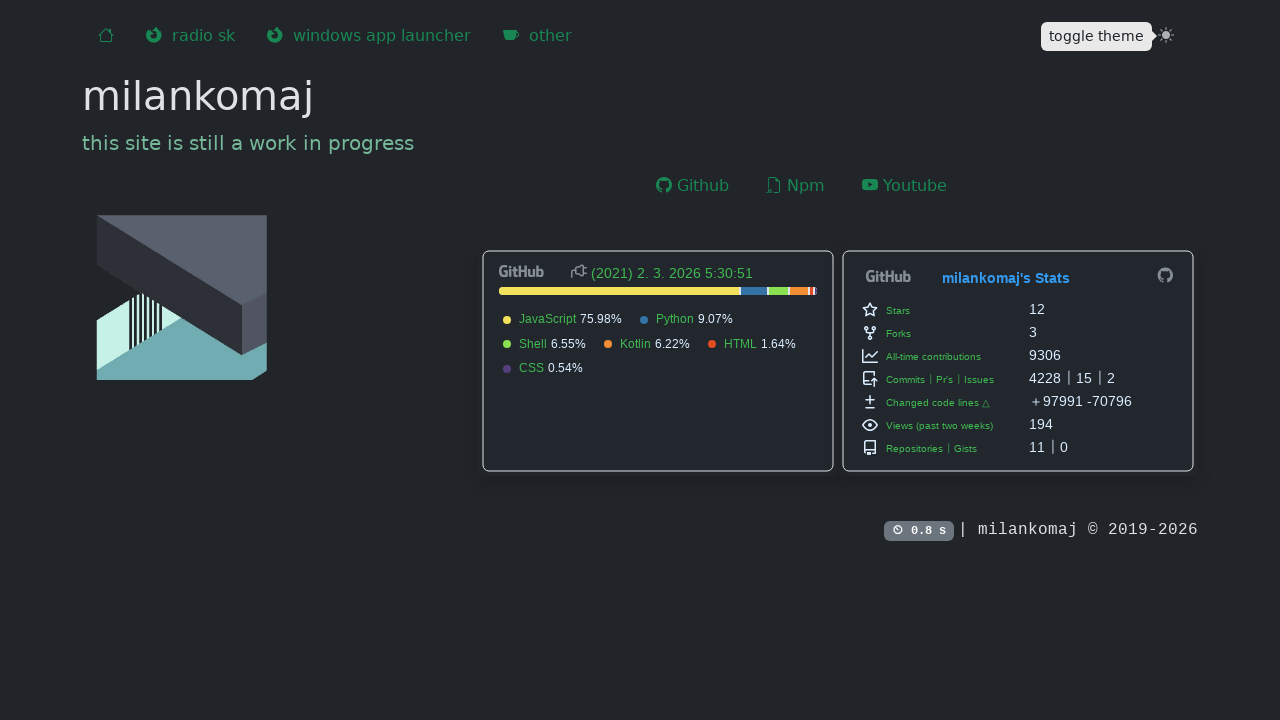